Tests alert popup by clicking the alert button and accepting the alert dialog

Starting URL: https://practice-automation.com/popups/

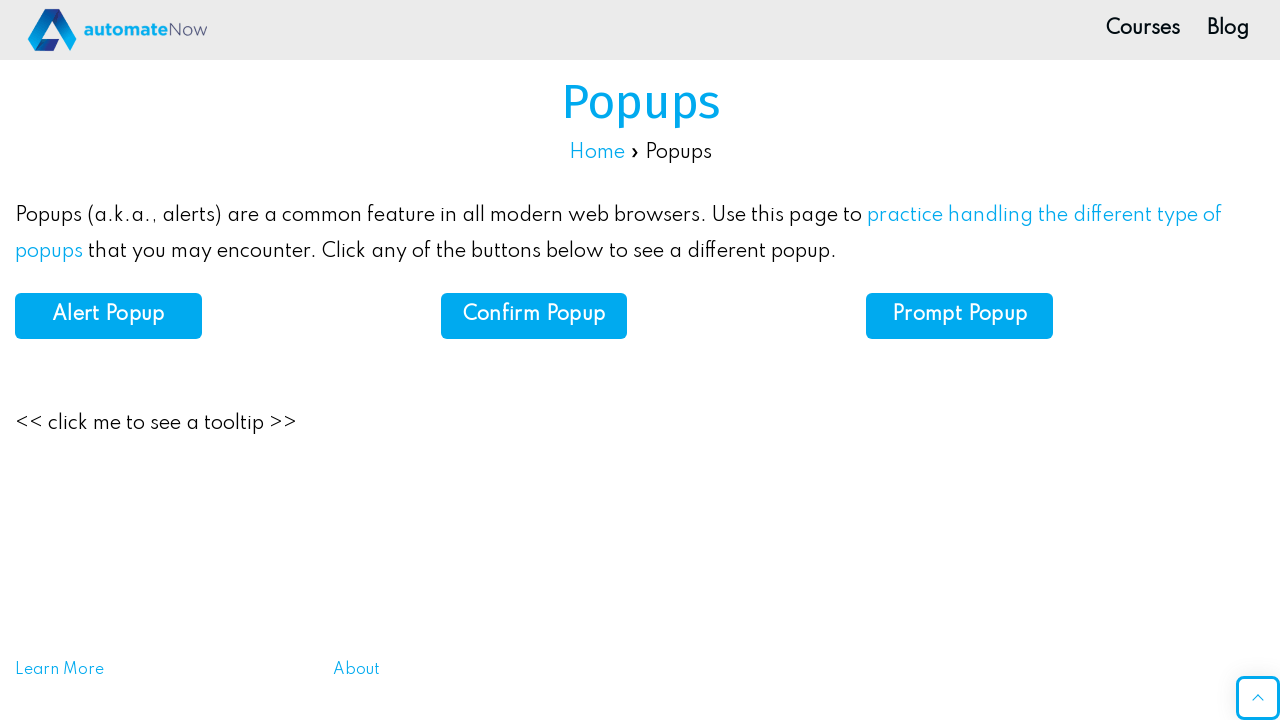

Clicked the alert button at (108, 316) on #alert
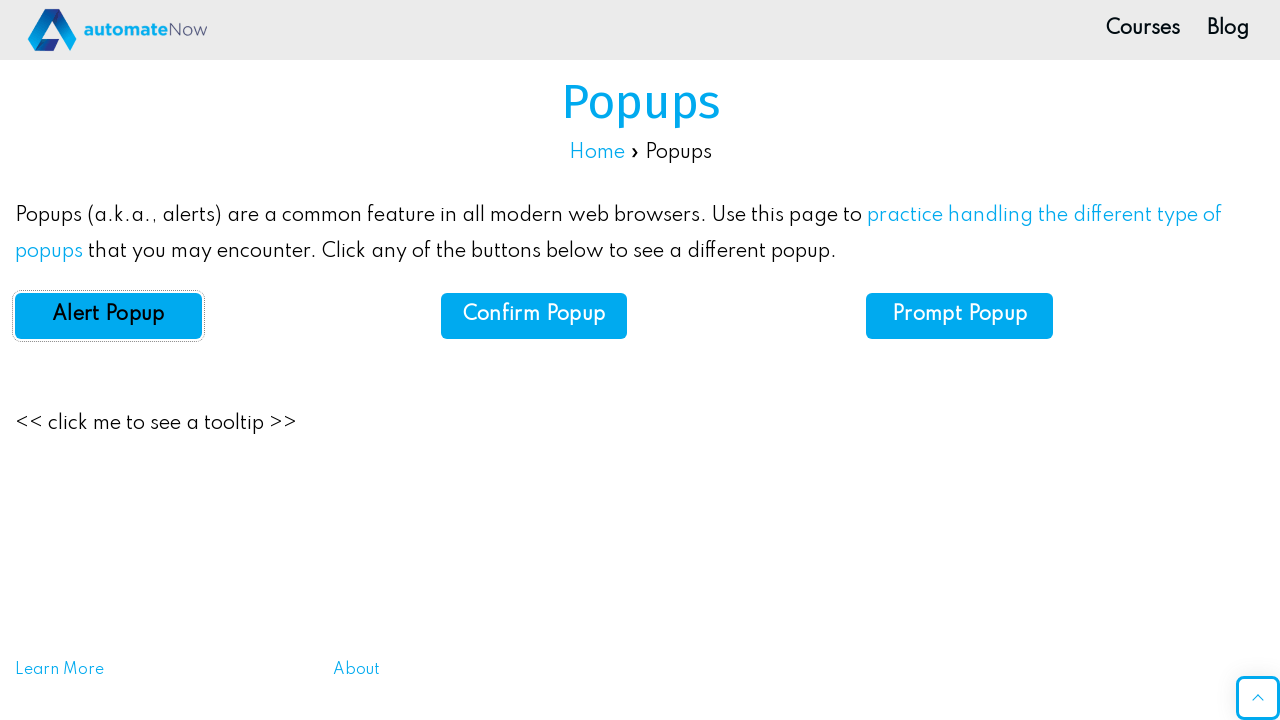

Set up dialog handler to accept alerts
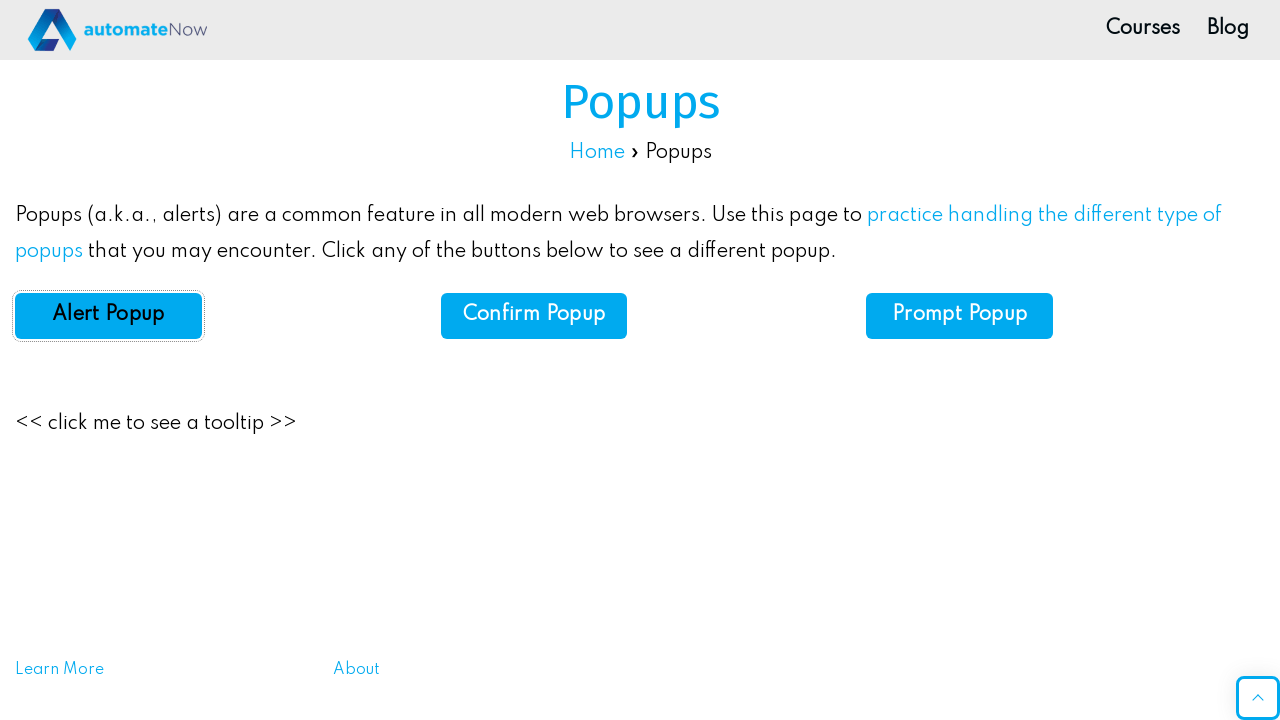

Clicked the alert button to trigger alert dialog at (108, 316) on #alert
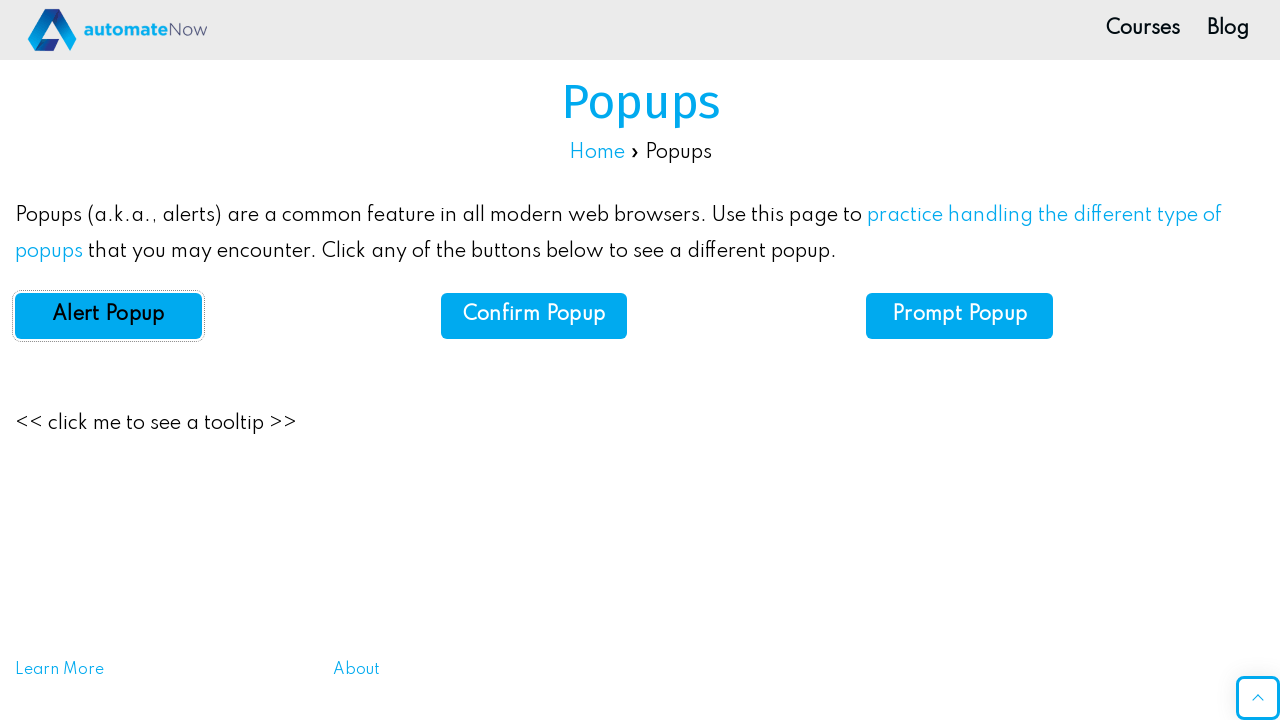

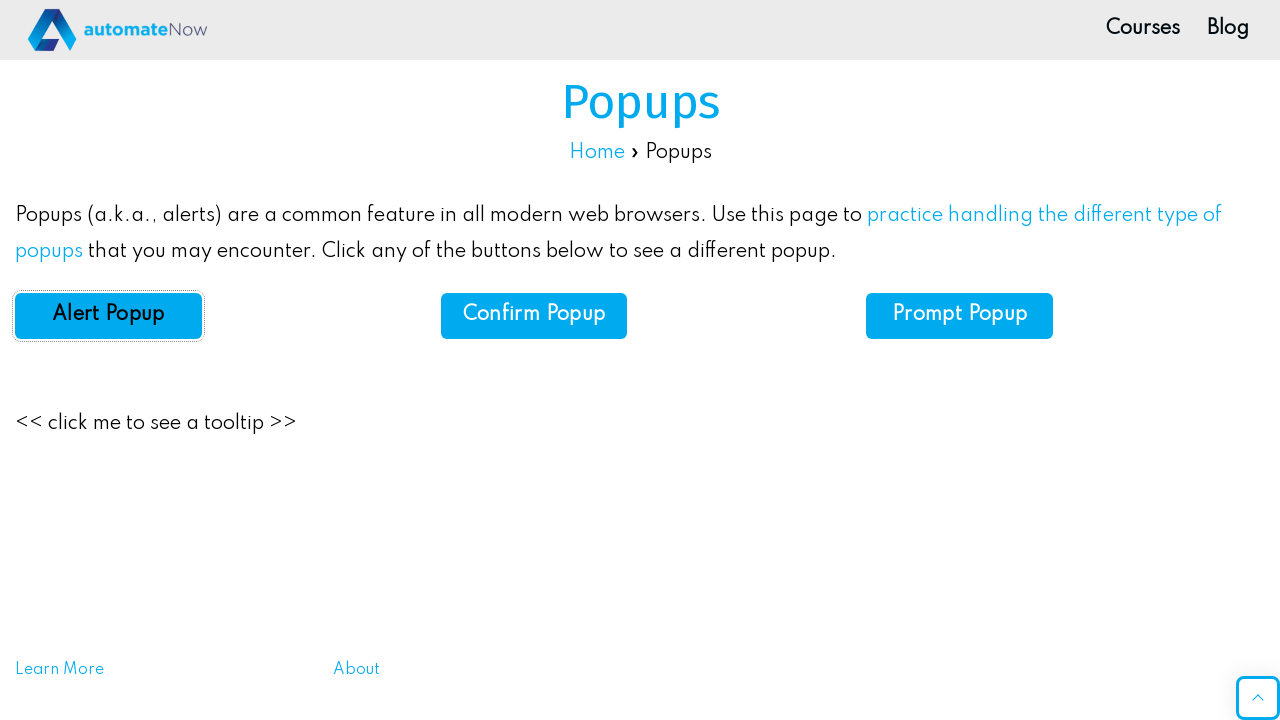